Tests navigation through Evil Corp website pages and verifies the user returns to the homepage after completing the navigation flow.

Starting URL: https://evil-corp.carrd.co

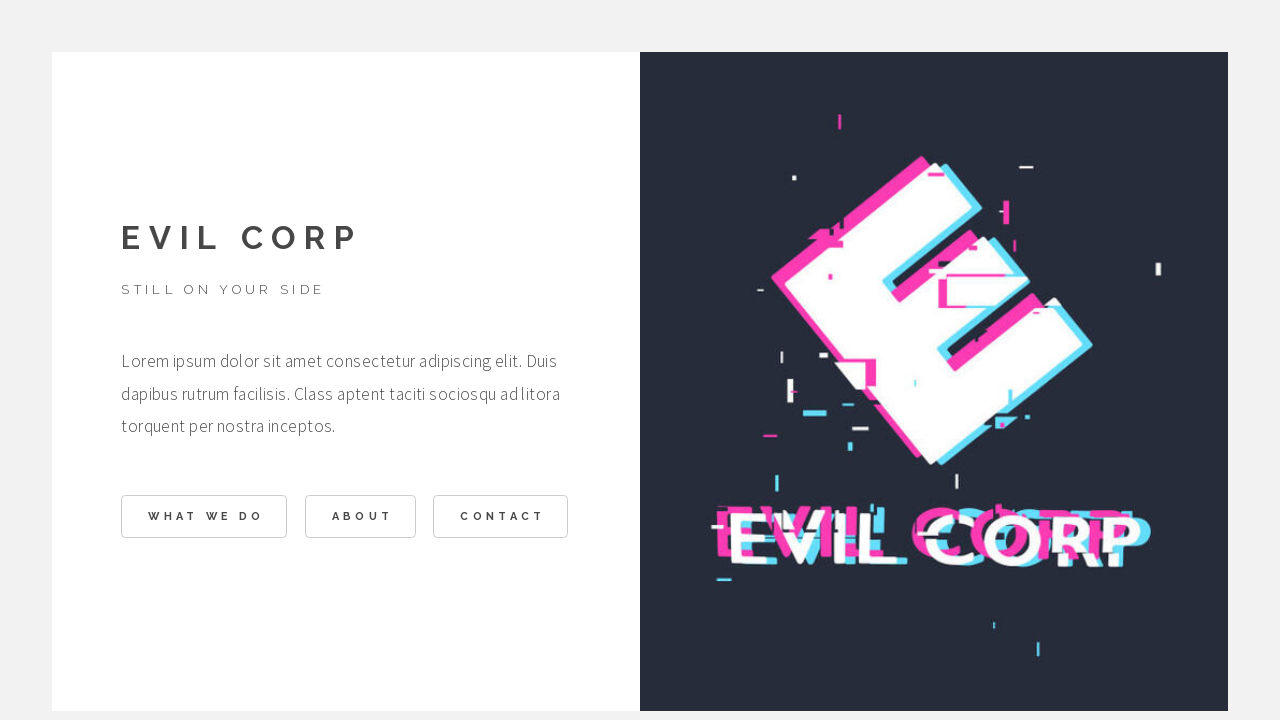

Clicked 'What We Do' button at (204, 517) on #buttons02 .n01
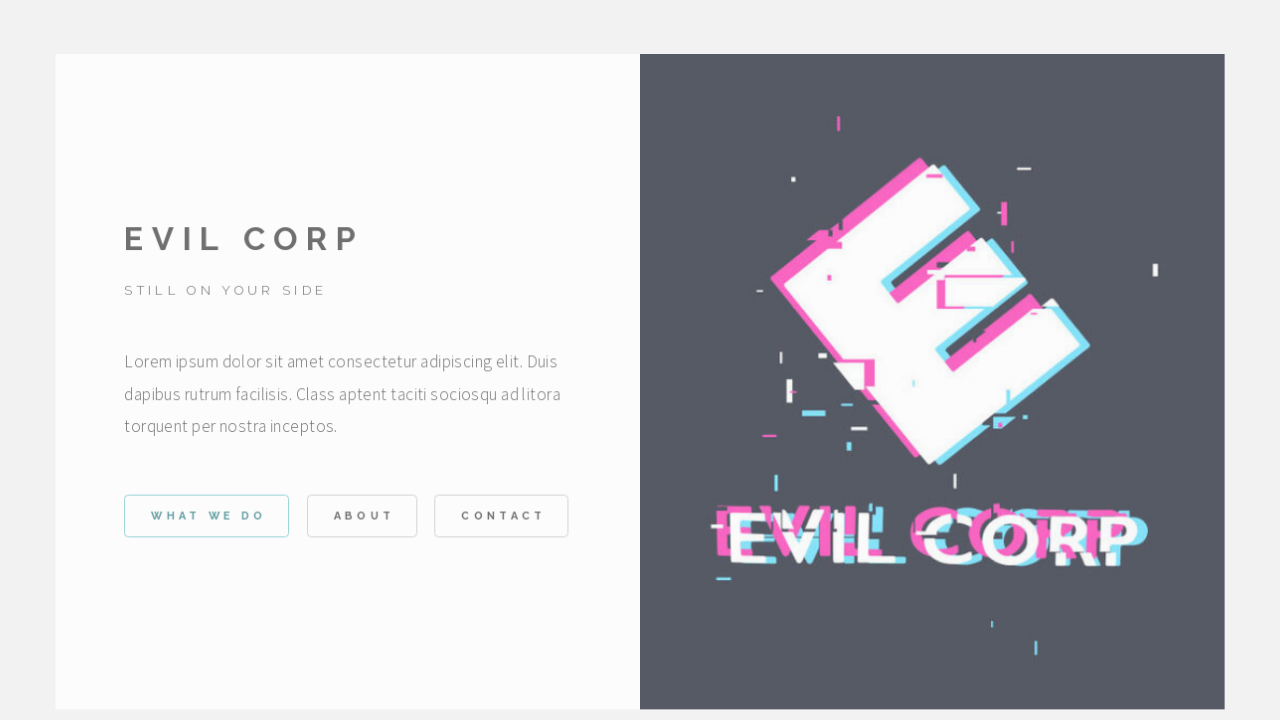

Waited for page transition after clicking 'What We Do'
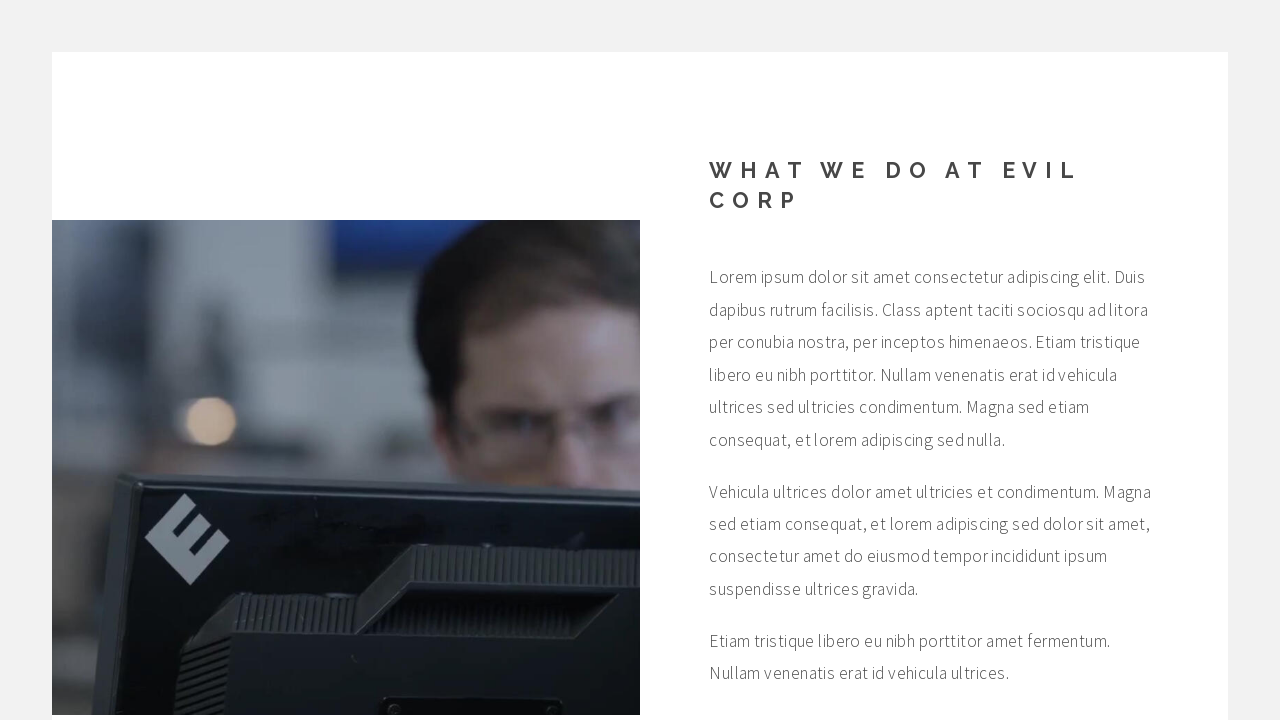

Clicked back button on 'What We Do' page at (771, 542) on #buttons03 .button
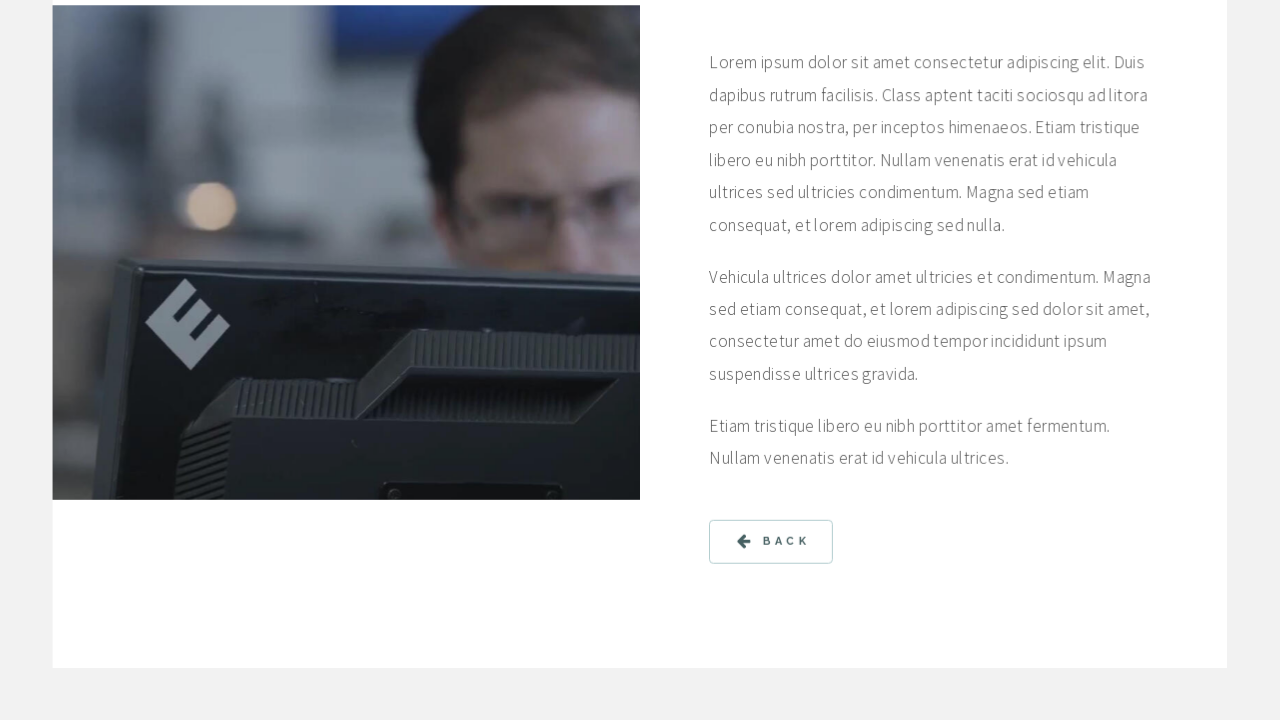

Waited for page transition after clicking back from 'What We Do'
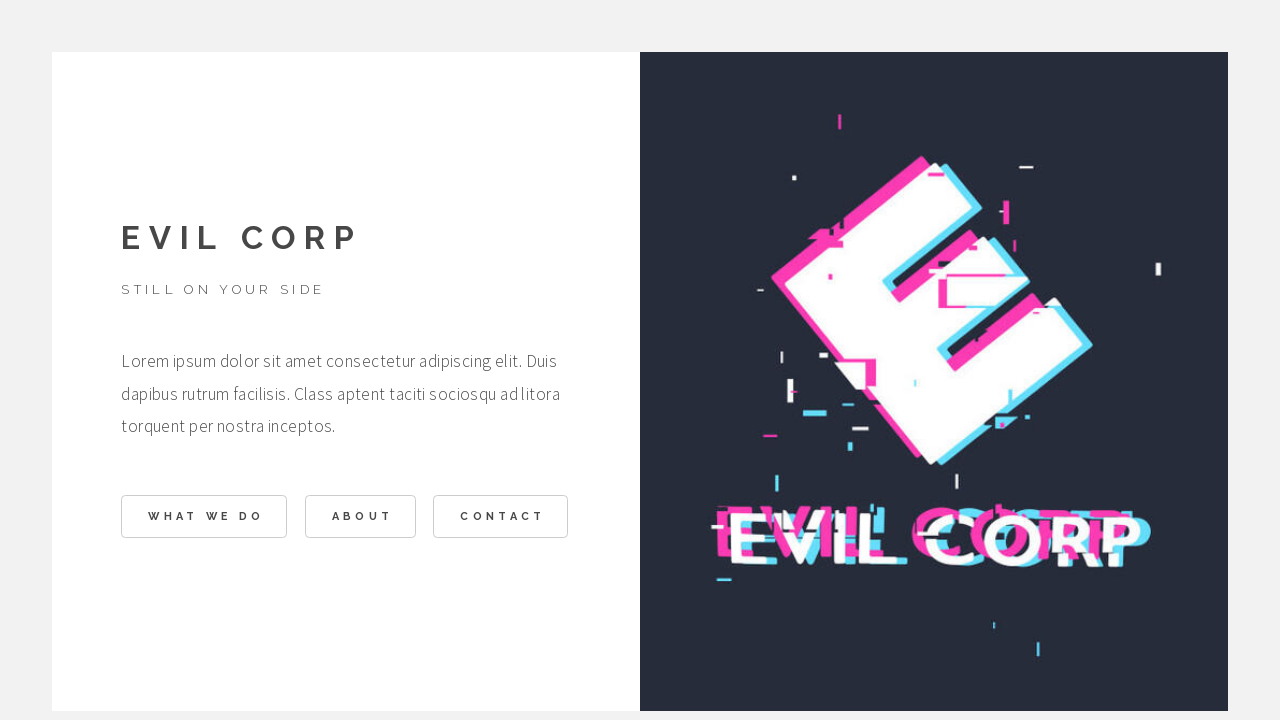

Clicked 'About' button at (360, 517) on li:nth-child(2) > .button
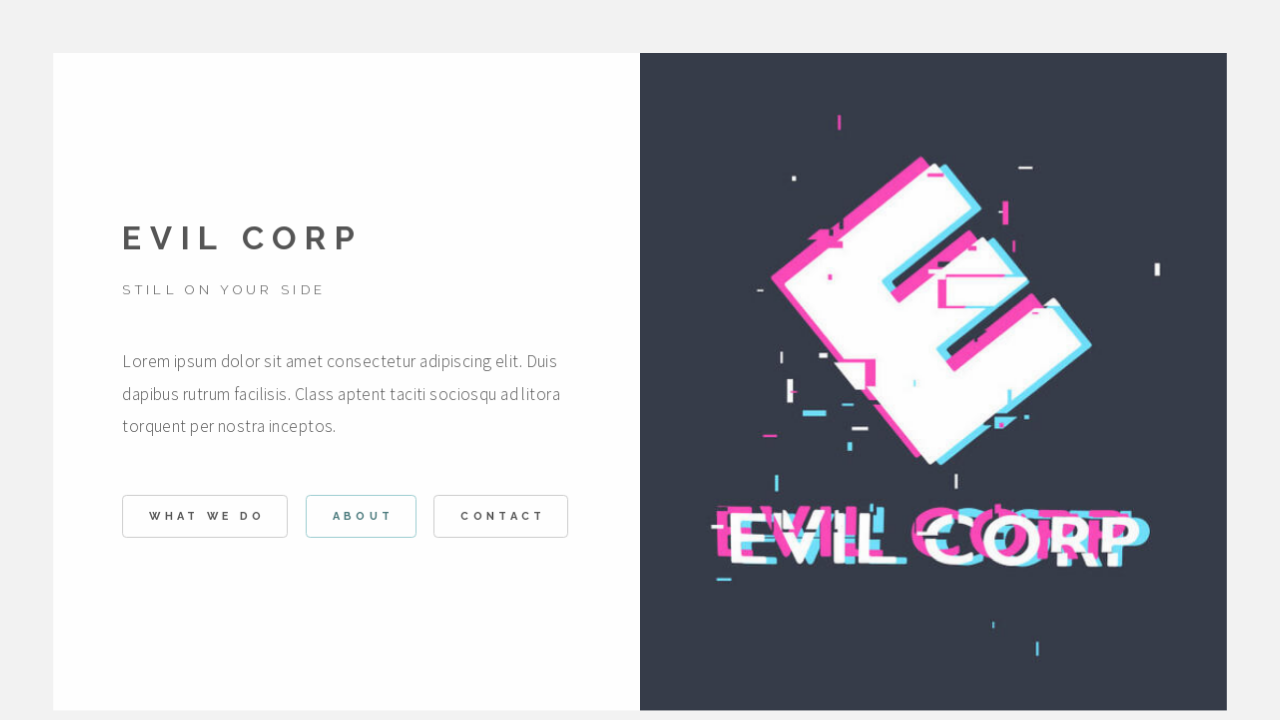

Waited for page transition after clicking 'About'
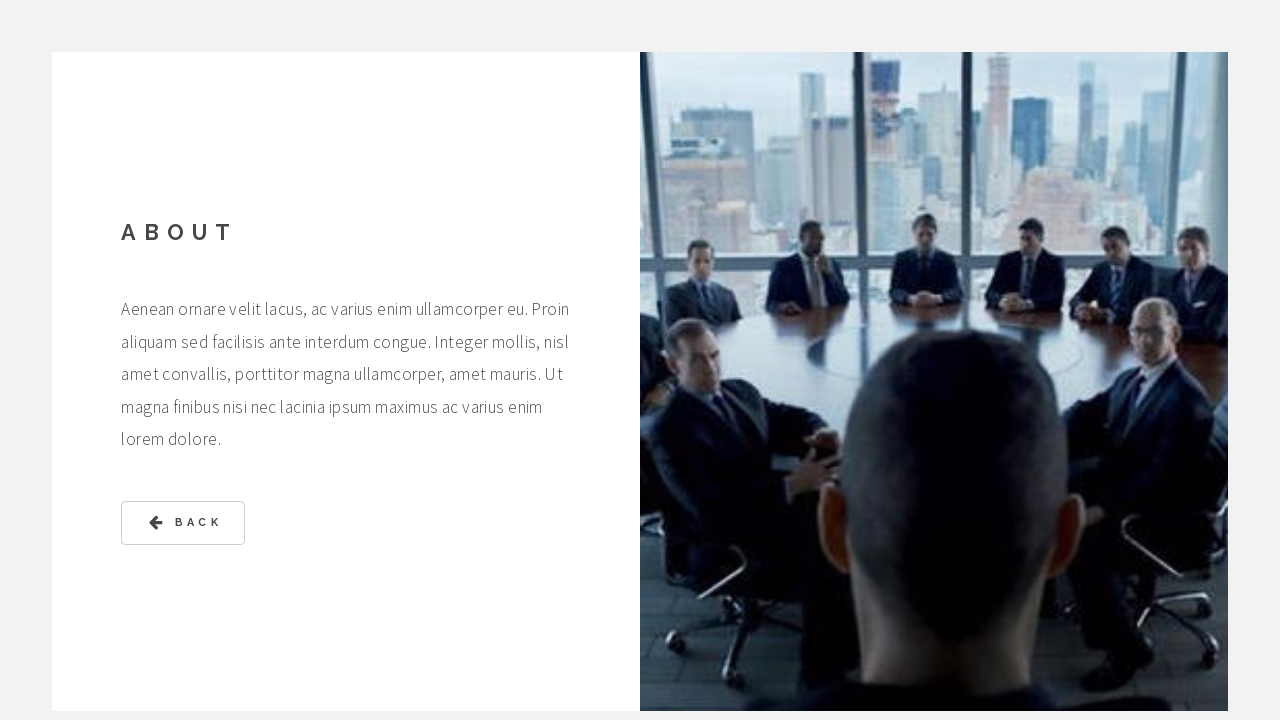

Clicked back button on 'About' page at (198, 523) on #buttons05 .label
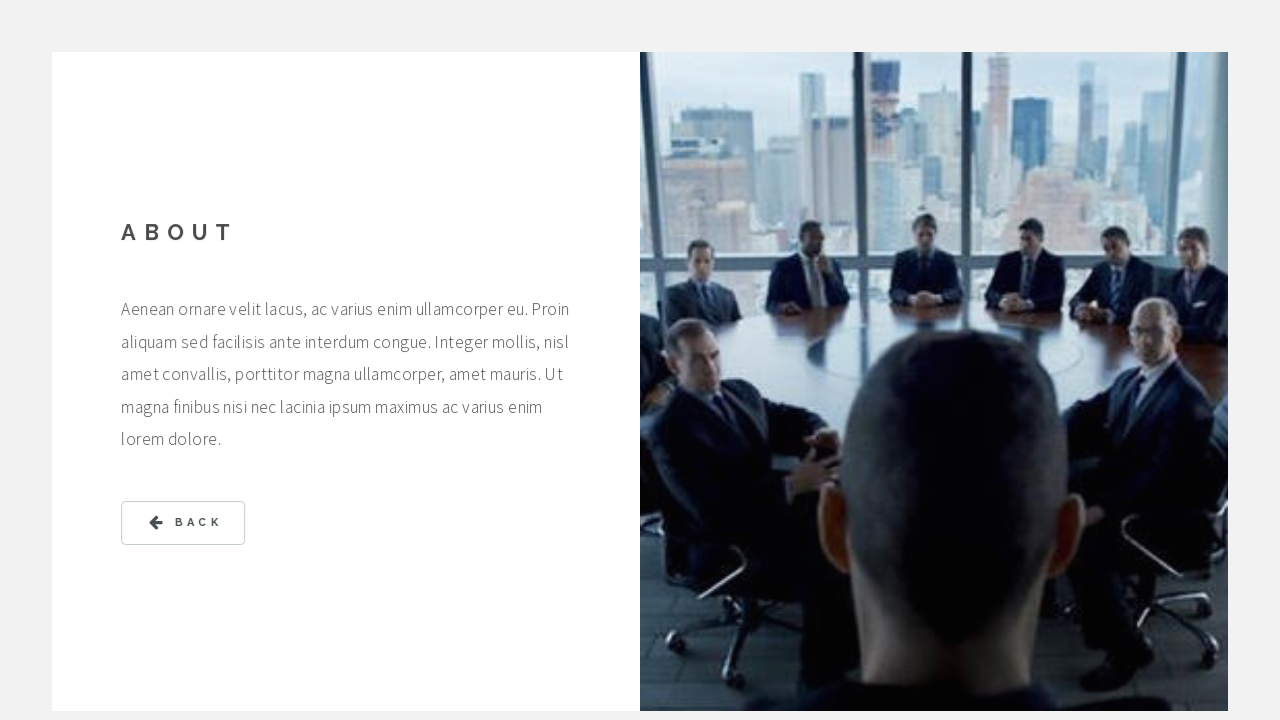

Waited for page transition after clicking back from 'About'
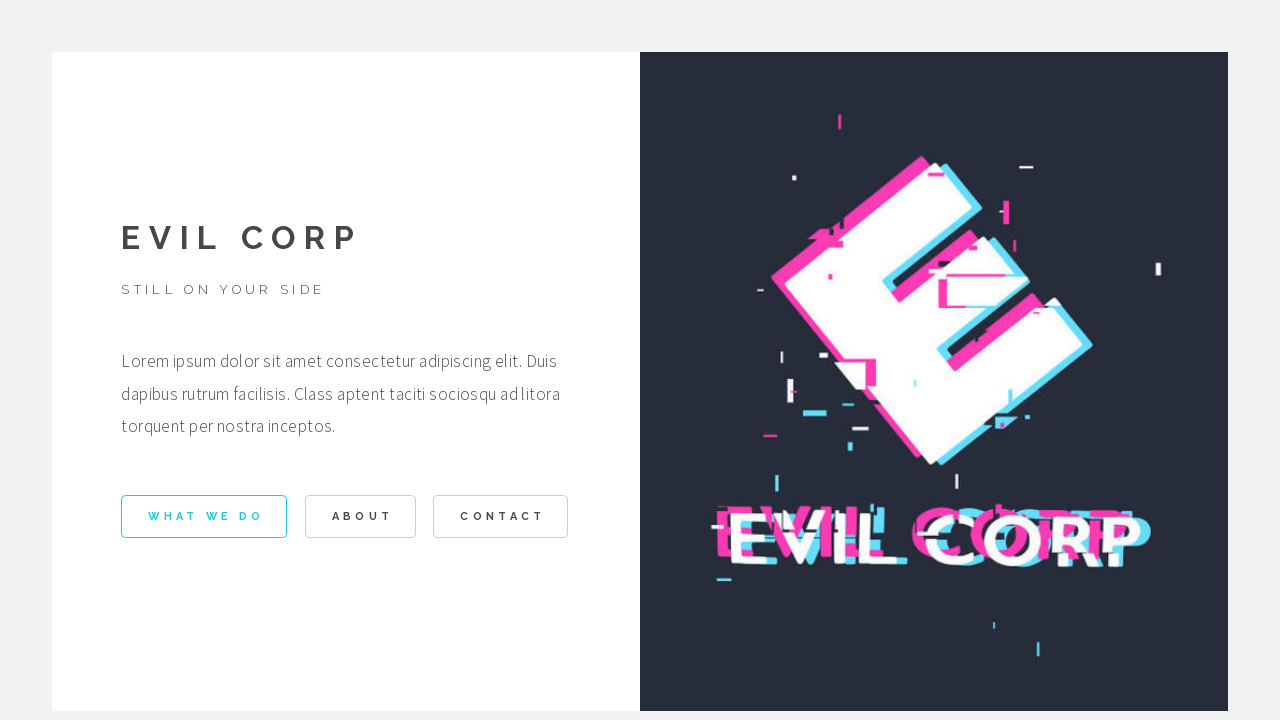

Clicked 'Contact' button at (501, 517) on li:nth-child(3) > .button
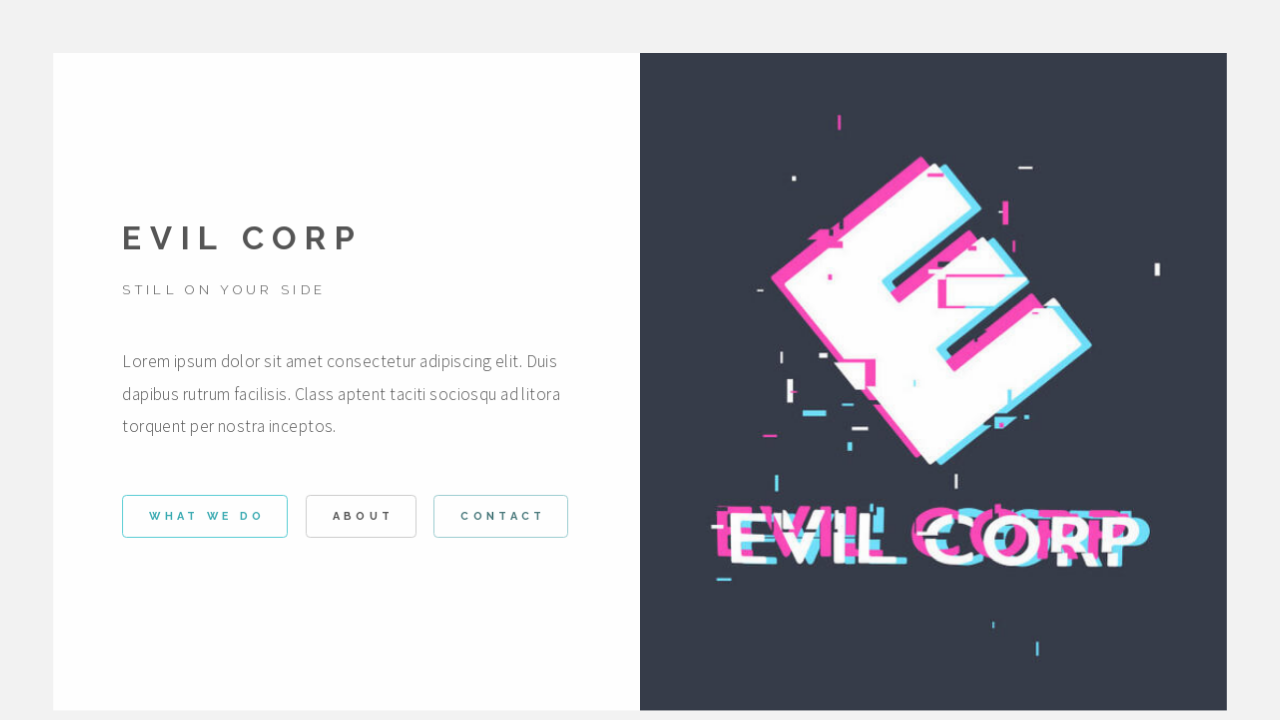

Waited for page transition after clicking 'Contact'
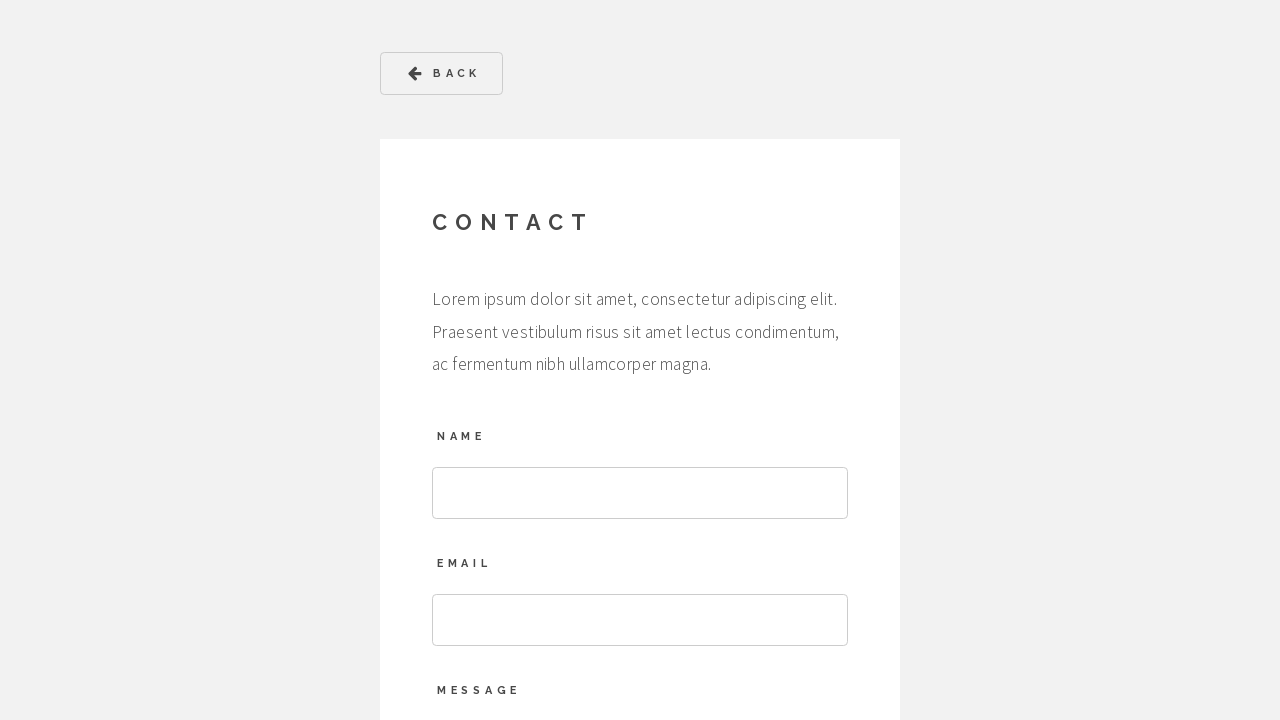

Clicked back button on 'Contact' page at (415, 74) on #buttons01 svg
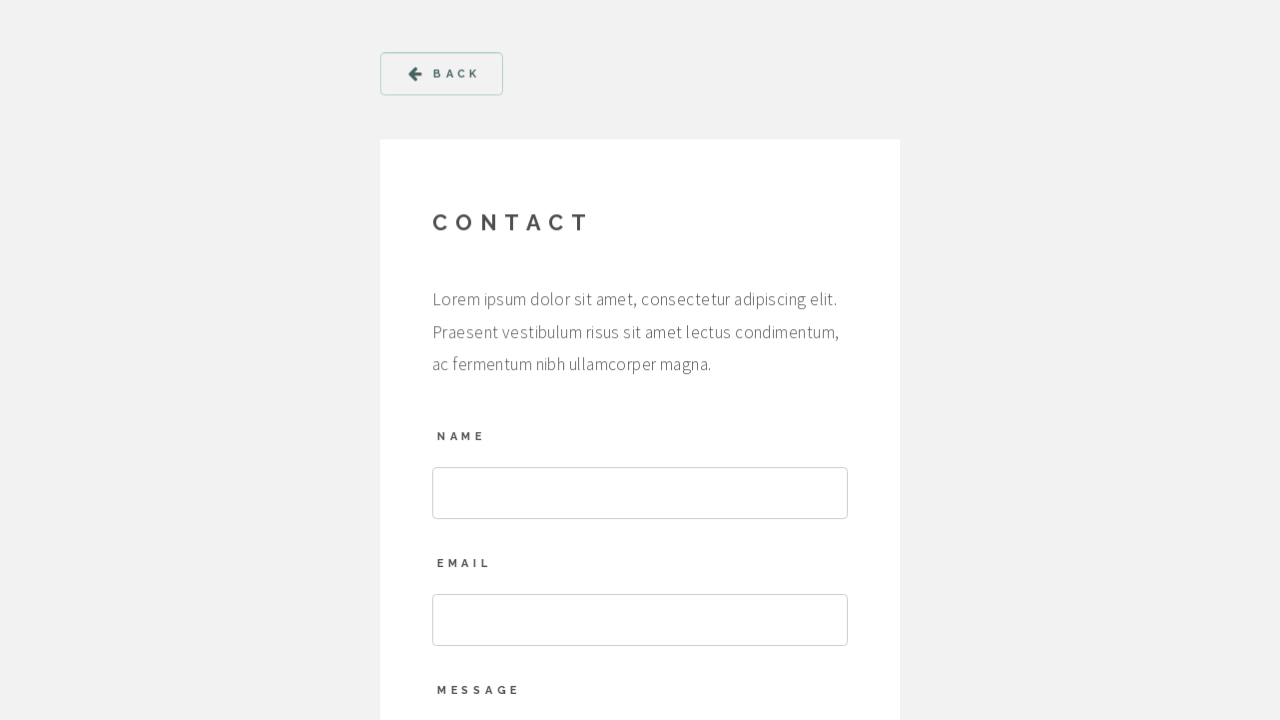

Waited for page transition after clicking back from 'Contact'
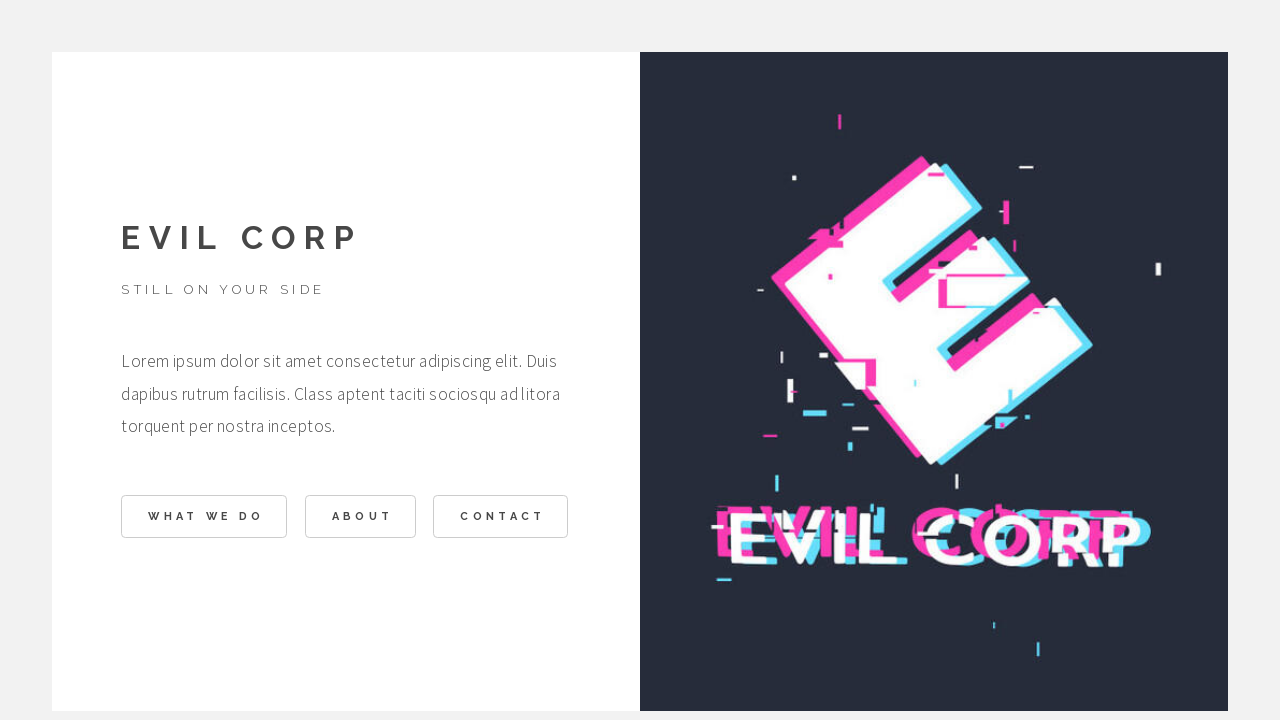

Verified user is back on homepage
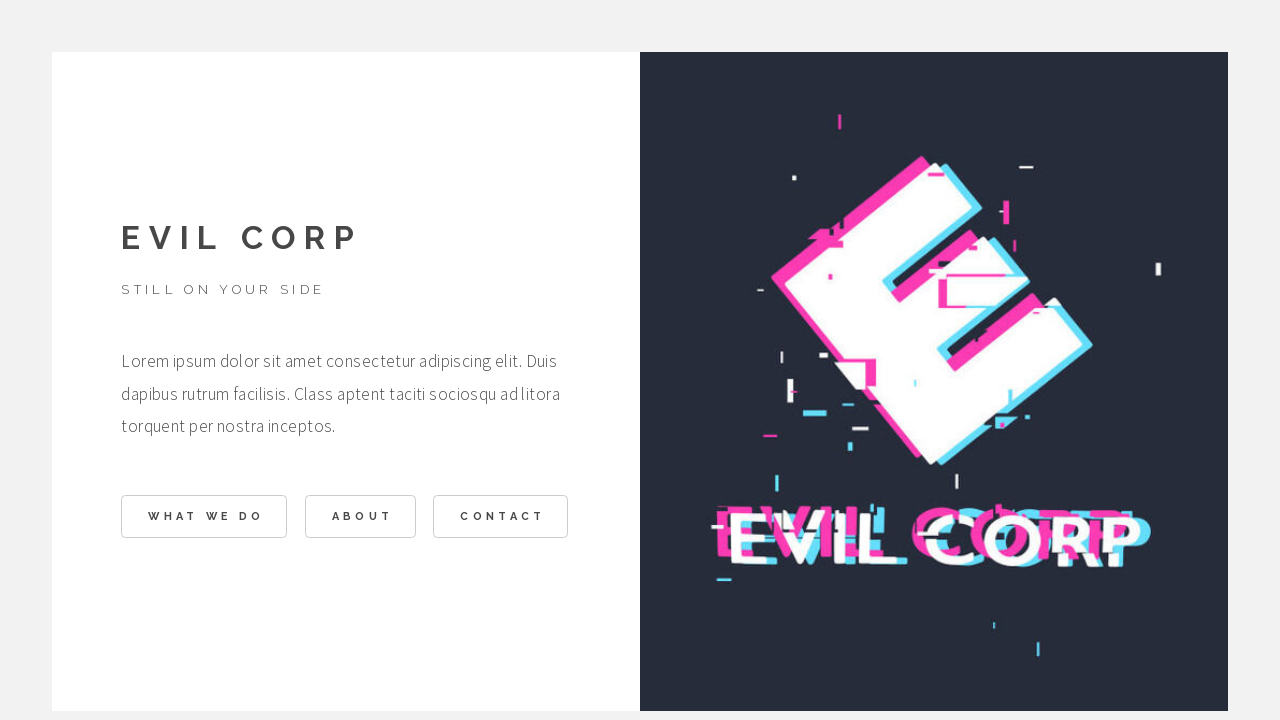

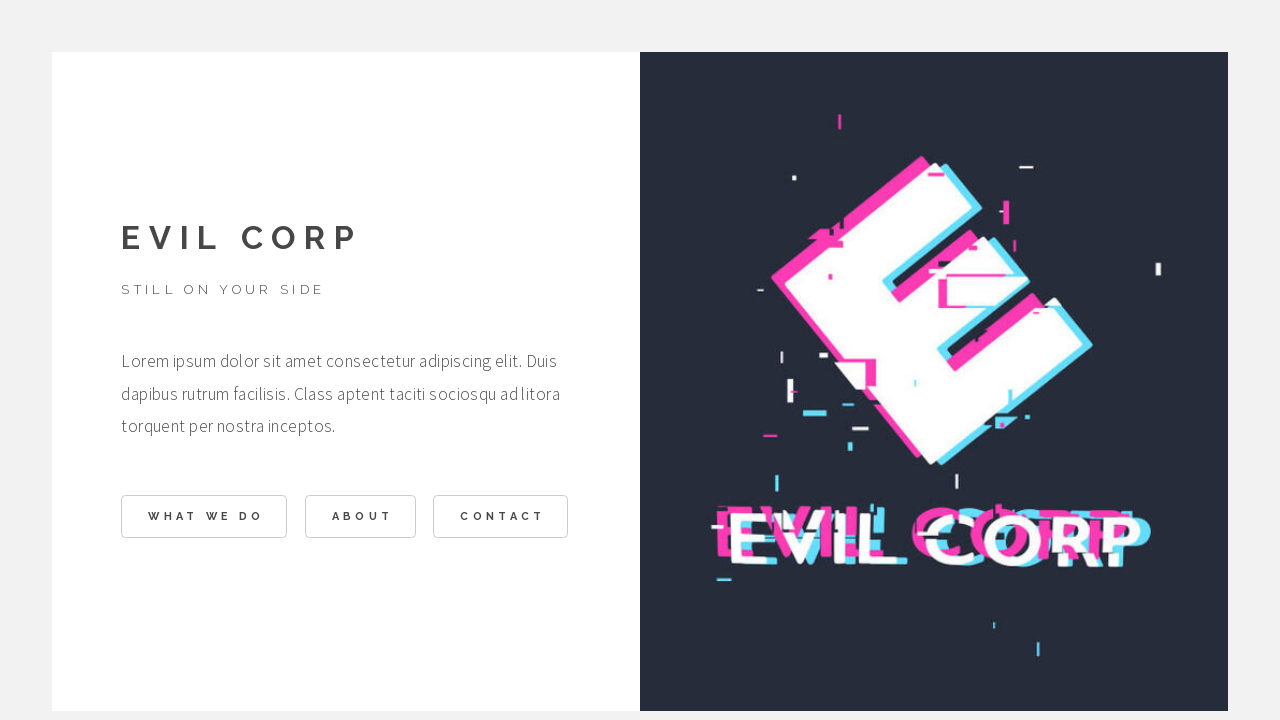